Tests clearing the complete state of all items by checking and then unchecking toggle all

Starting URL: https://demo.playwright.dev/todomvc

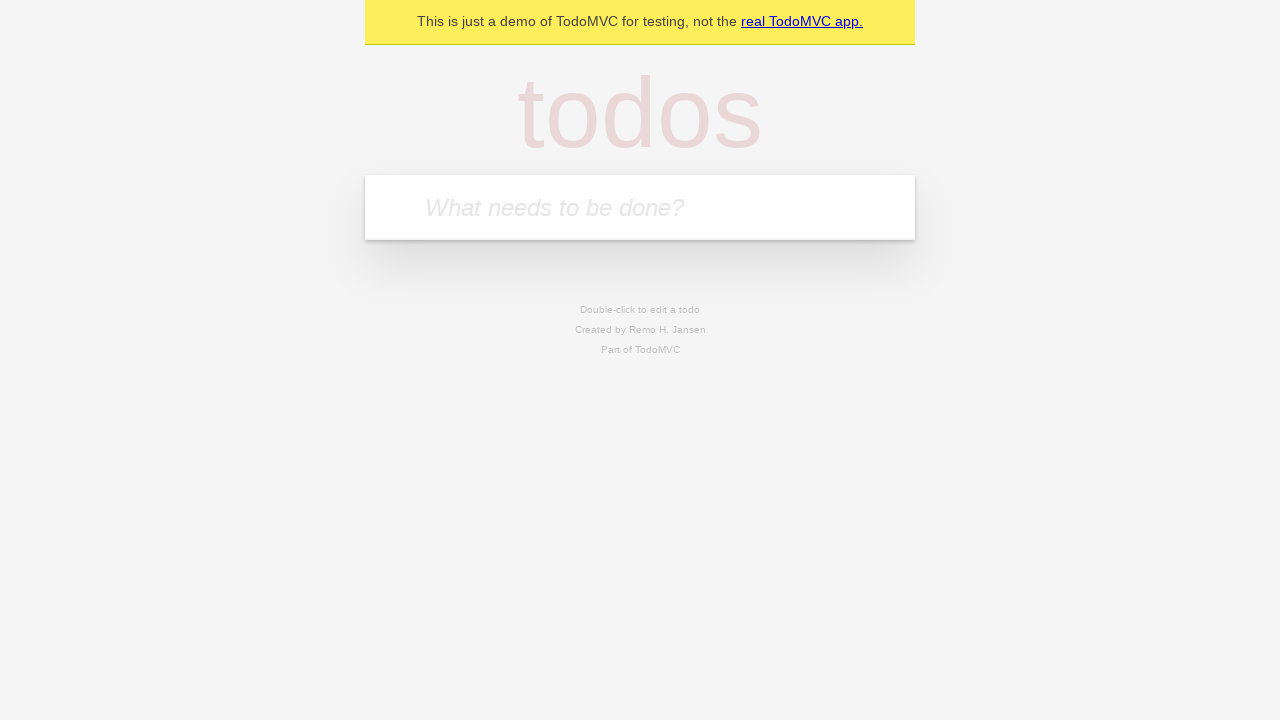

Filled first todo input with 'buy some cheese' on internal:attr=[placeholder="What needs to be done?"i]
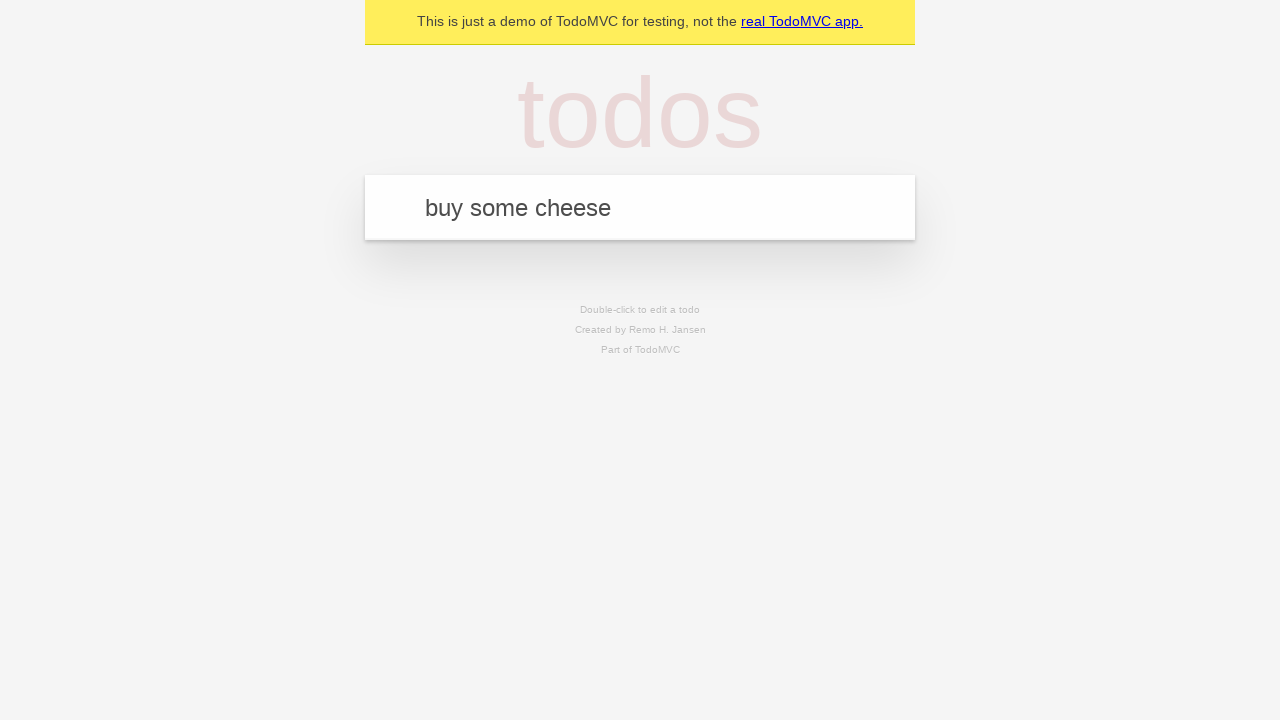

Pressed Enter to create first todo on internal:attr=[placeholder="What needs to be done?"i]
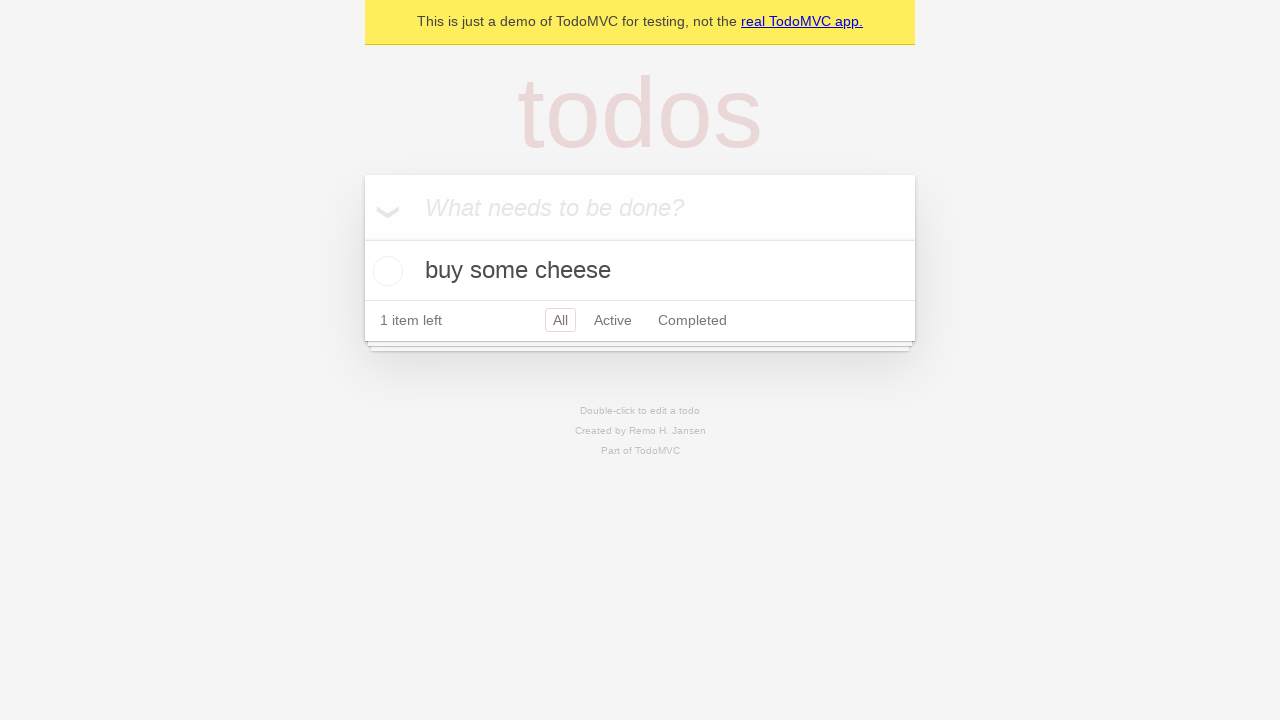

Filled second todo input with 'feed the cat' on internal:attr=[placeholder="What needs to be done?"i]
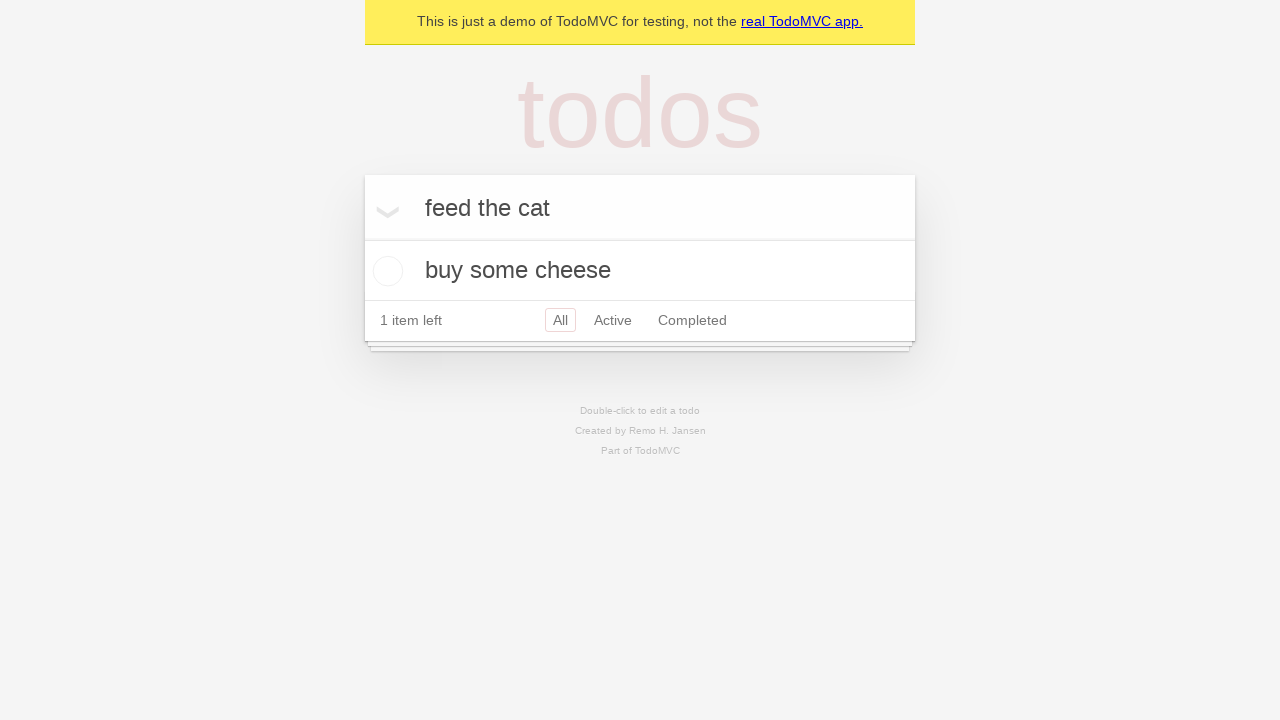

Pressed Enter to create second todo on internal:attr=[placeholder="What needs to be done?"i]
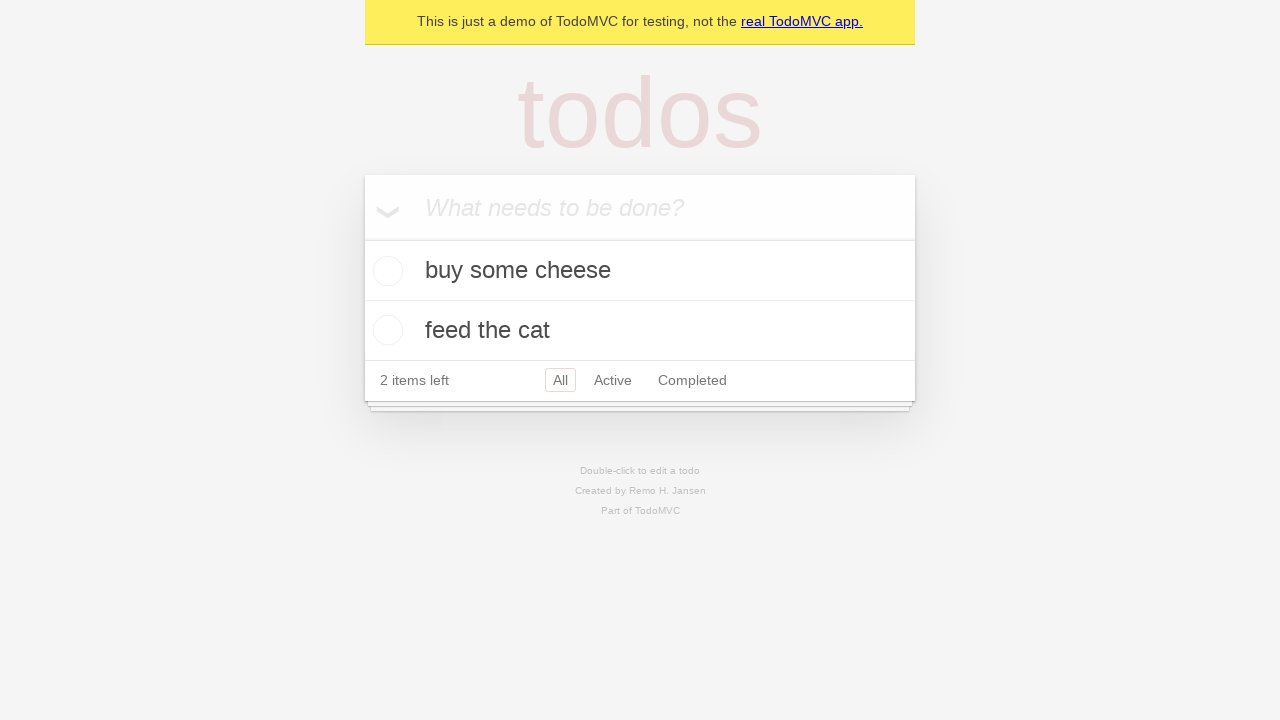

Filled third todo input with 'book a doctors appointment' on internal:attr=[placeholder="What needs to be done?"i]
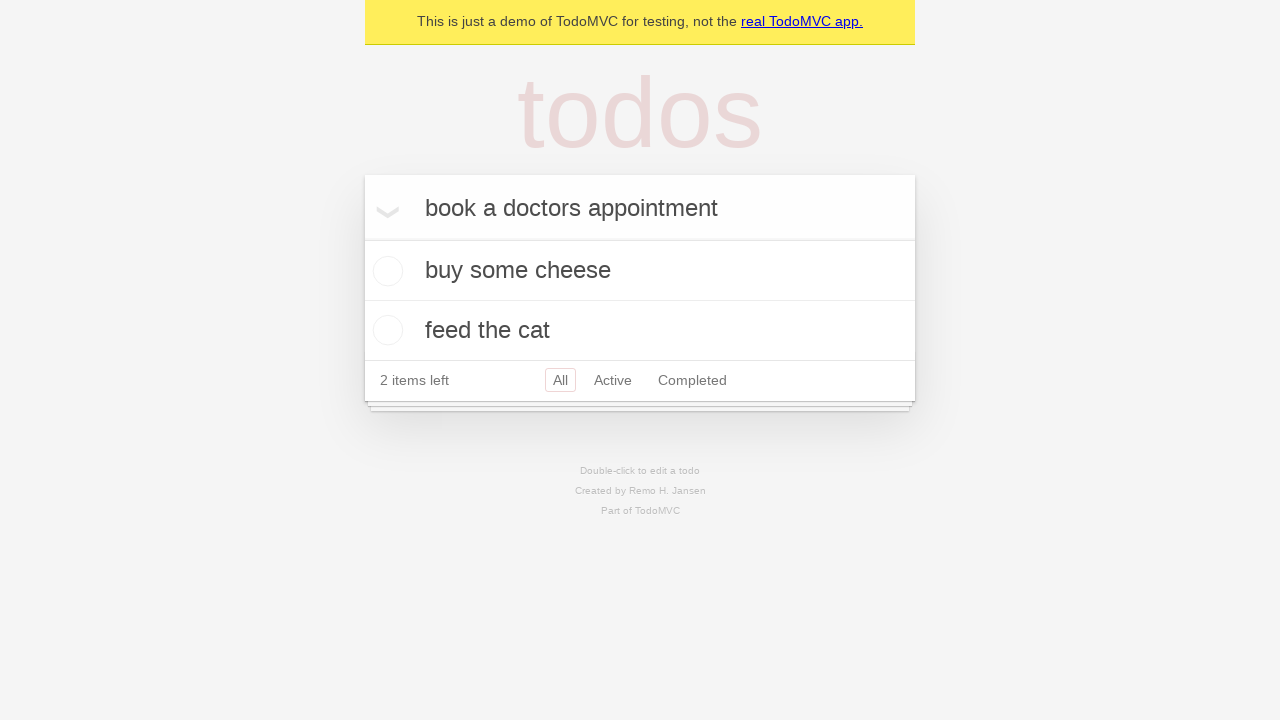

Pressed Enter to create third todo on internal:attr=[placeholder="What needs to be done?"i]
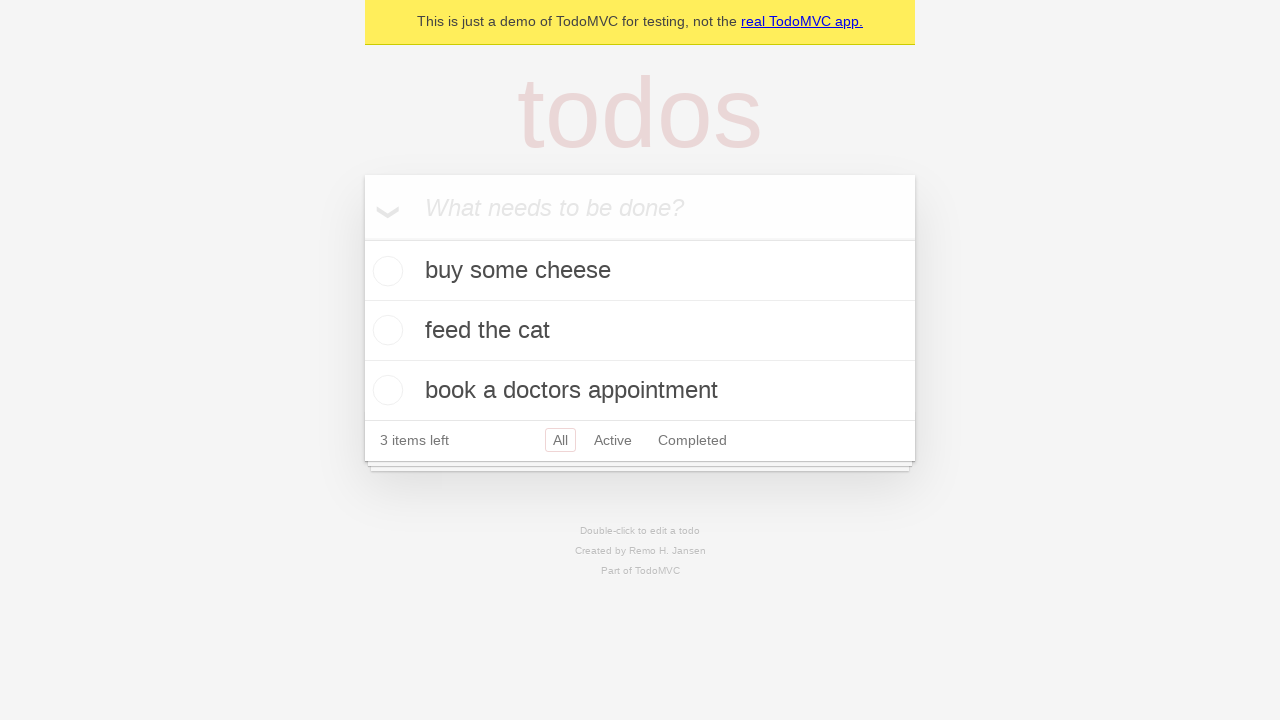

Waited for all three todos to appear in the list
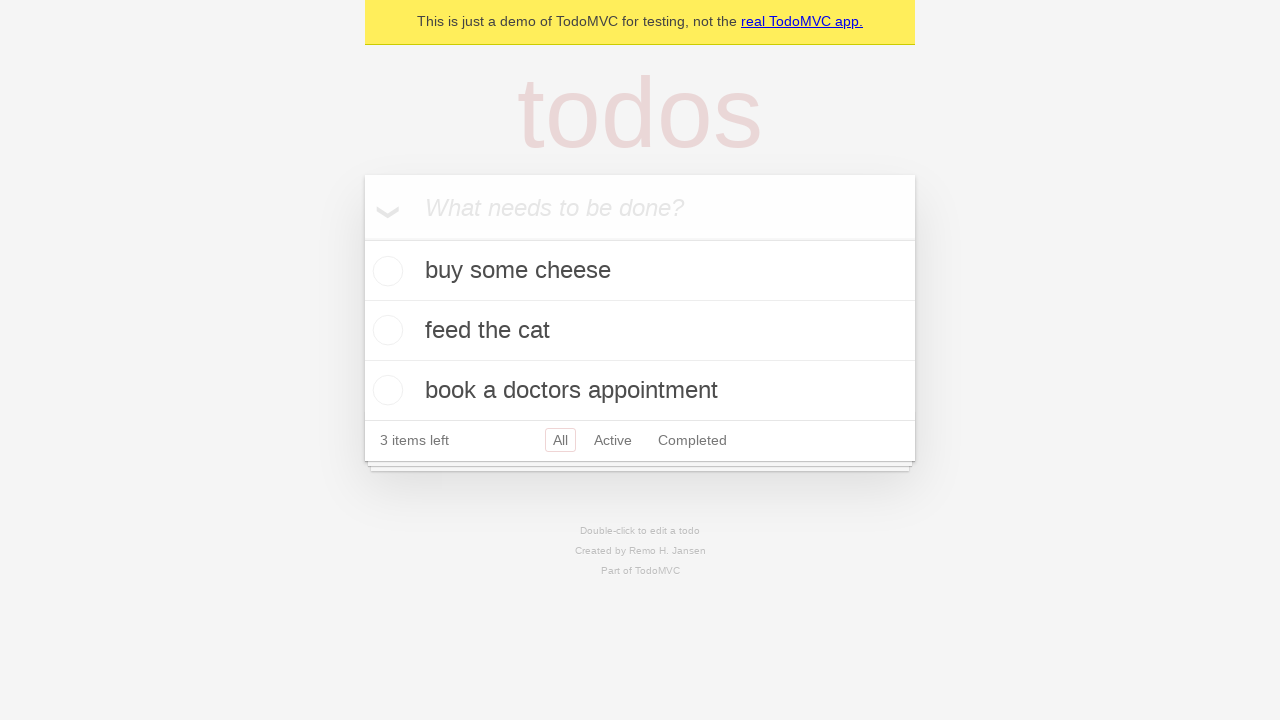

Checked toggle all button to mark all items as complete at (362, 238) on internal:label="Mark all as complete"i
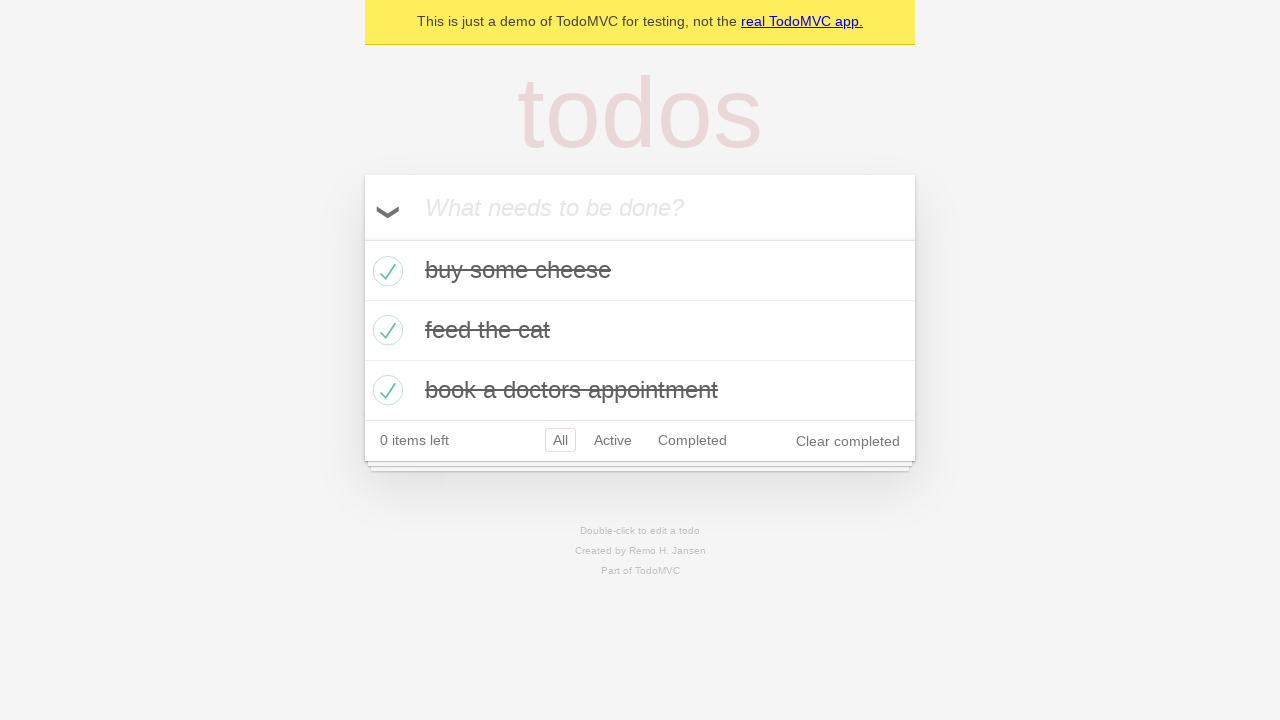

Unchecked toggle all button to clear complete state of all items at (362, 238) on internal:label="Mark all as complete"i
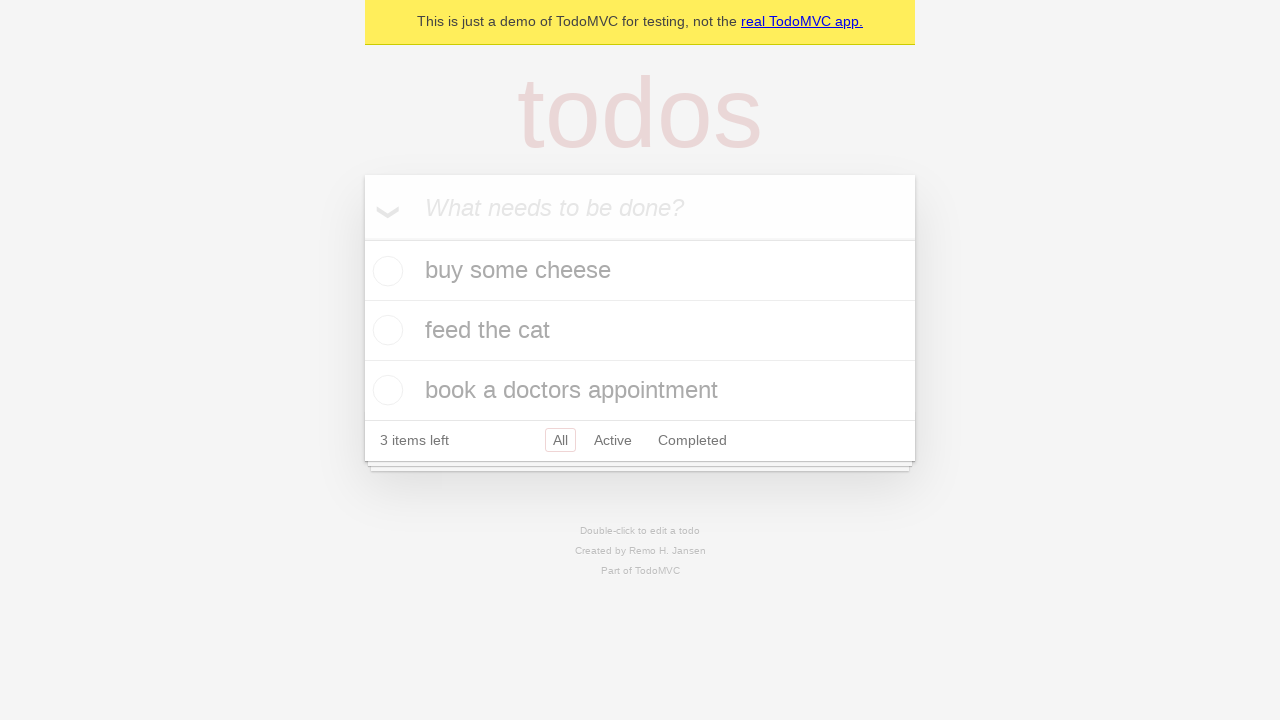

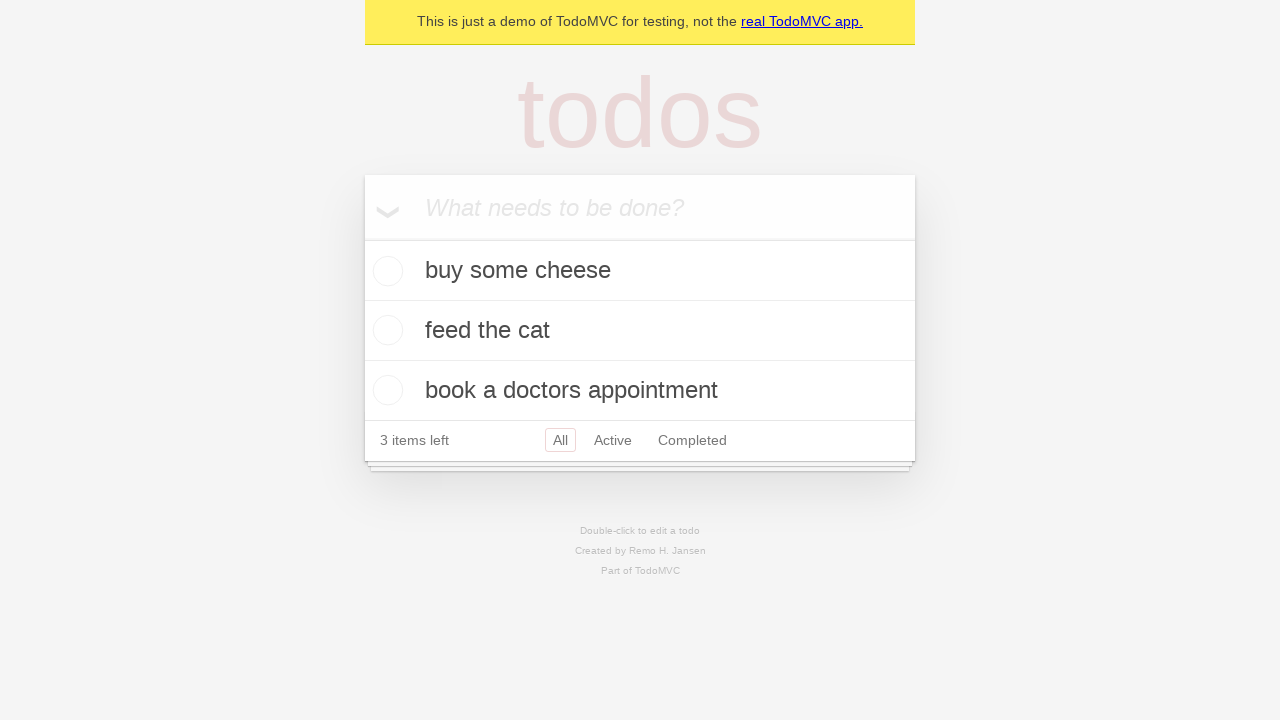